Verifies that an entry ad modal appears on first page load and can be closed by clicking the close button in the modal footer.

Starting URL: https://the-internet.herokuapp.com/entry_ad

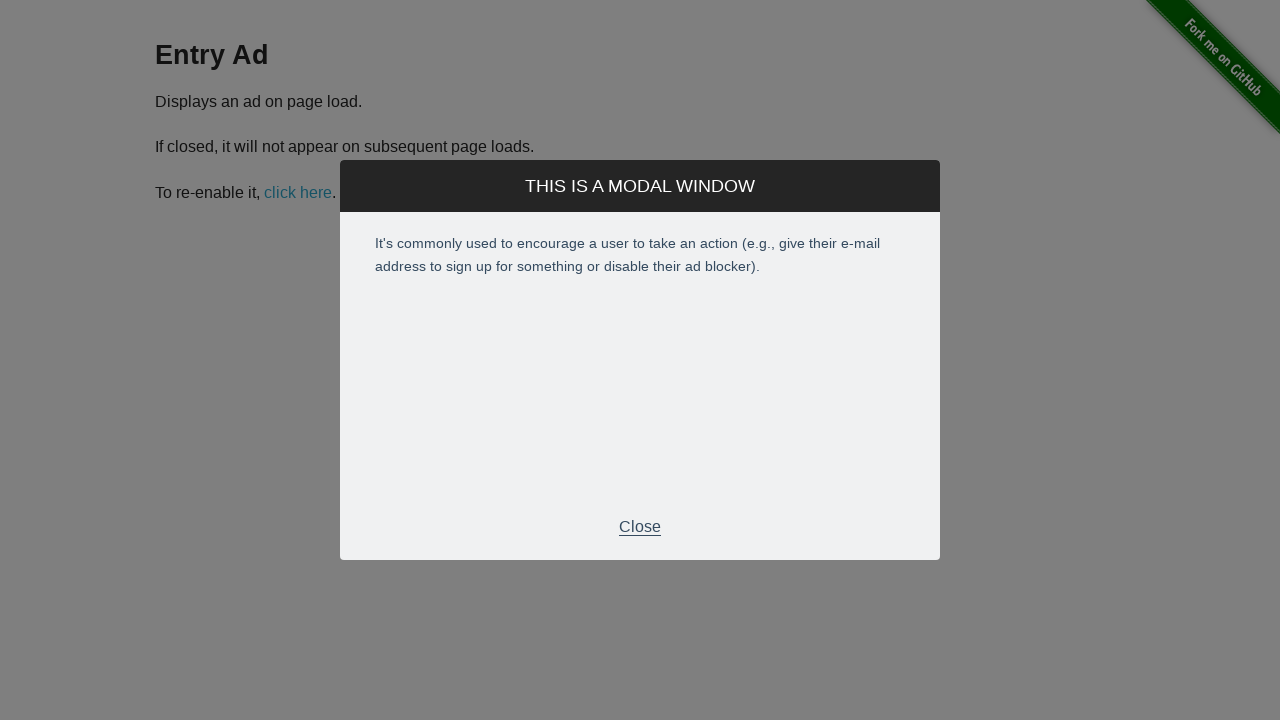

Entry ad modal appeared on page load
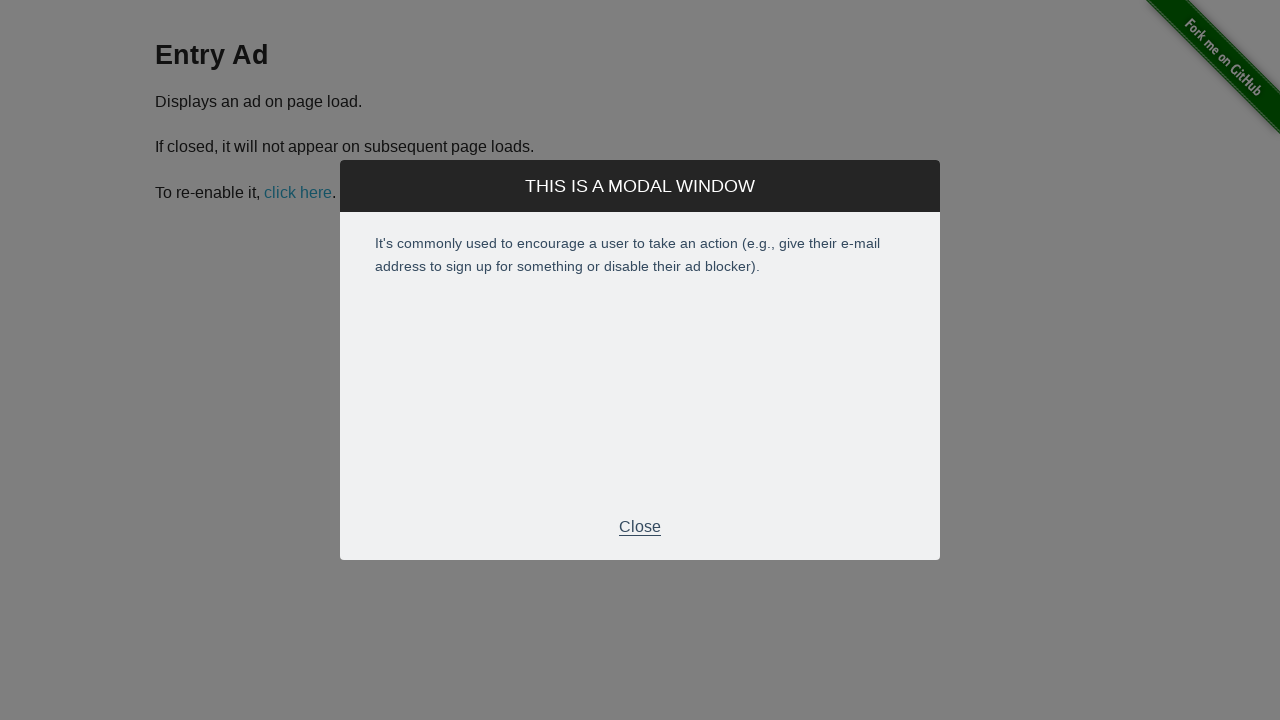

Clicked close button in modal footer at (640, 527) on .modal-footer
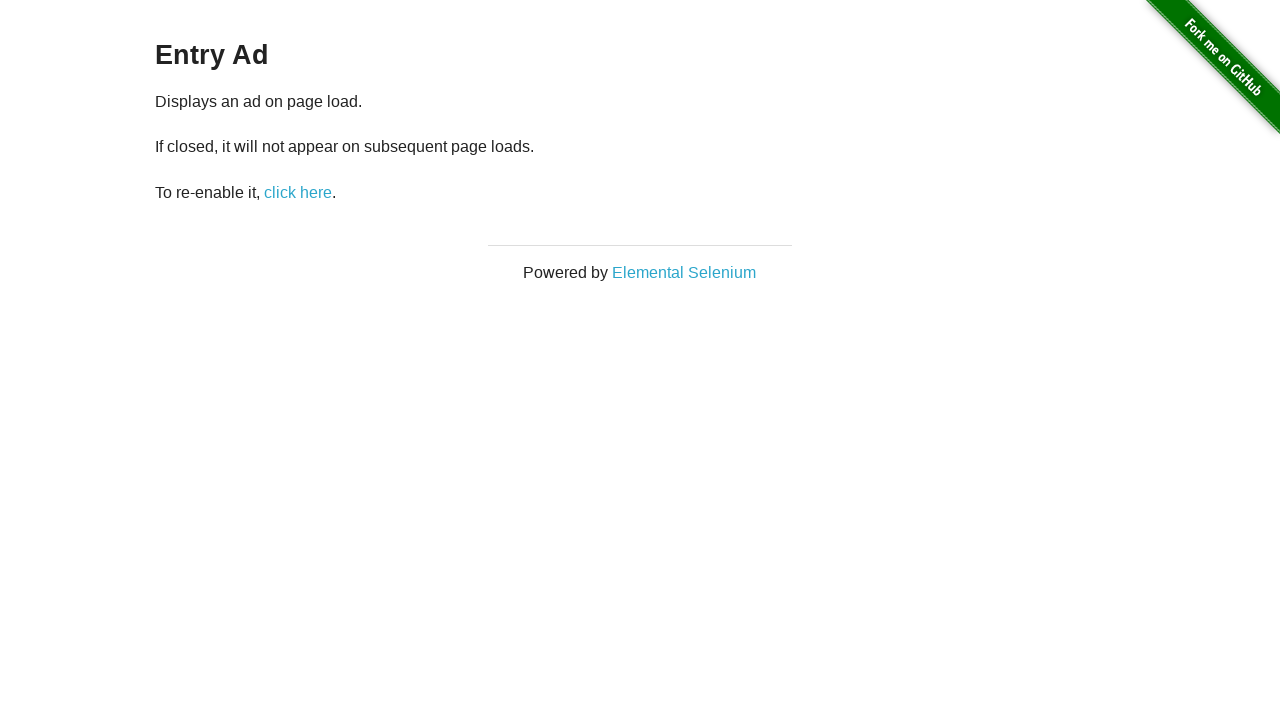

Modal closed successfully and is no longer visible
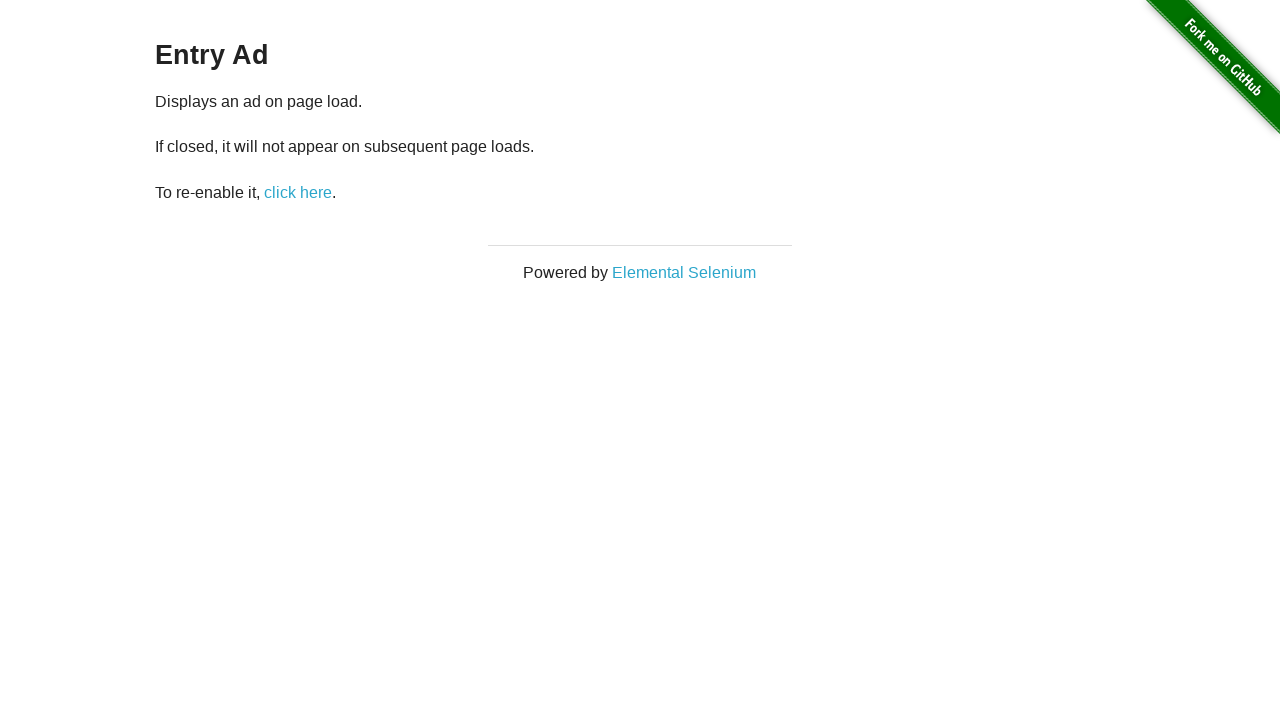

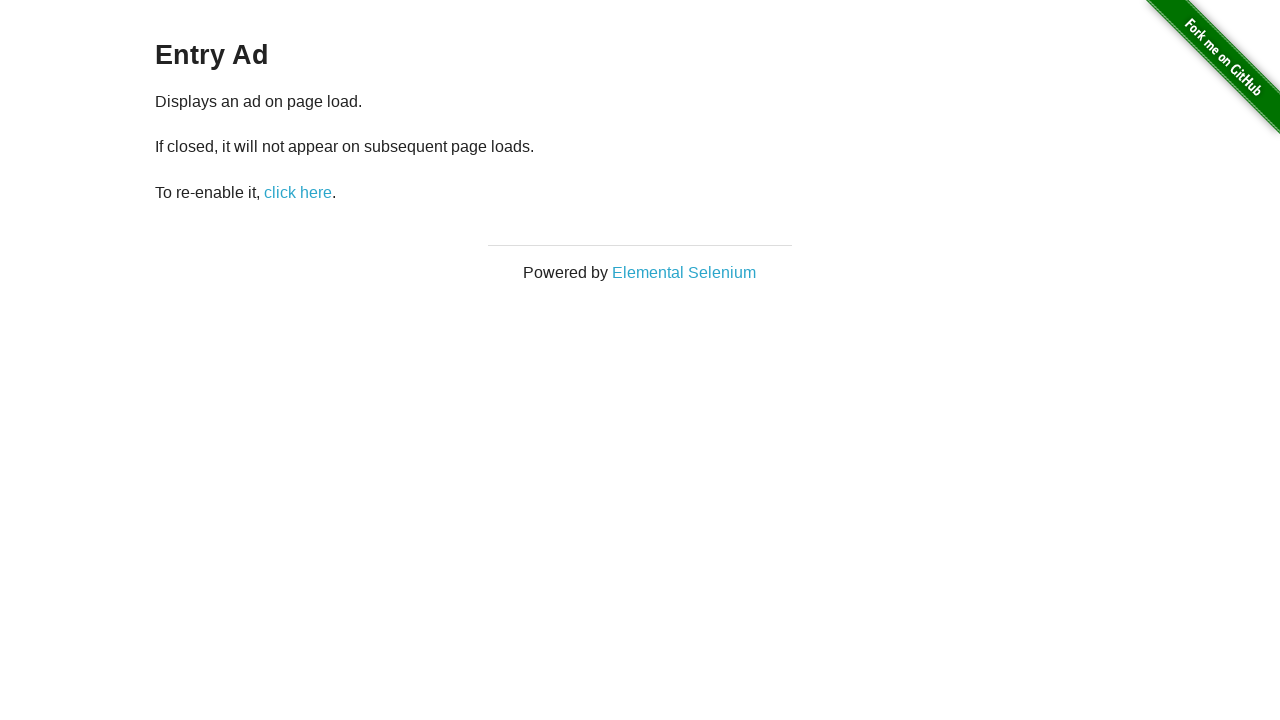